Tests dismissing a confirm dialog by clicking the confirm alert button and dismissing the dialog

Starting URL: https://letcode.in/alert

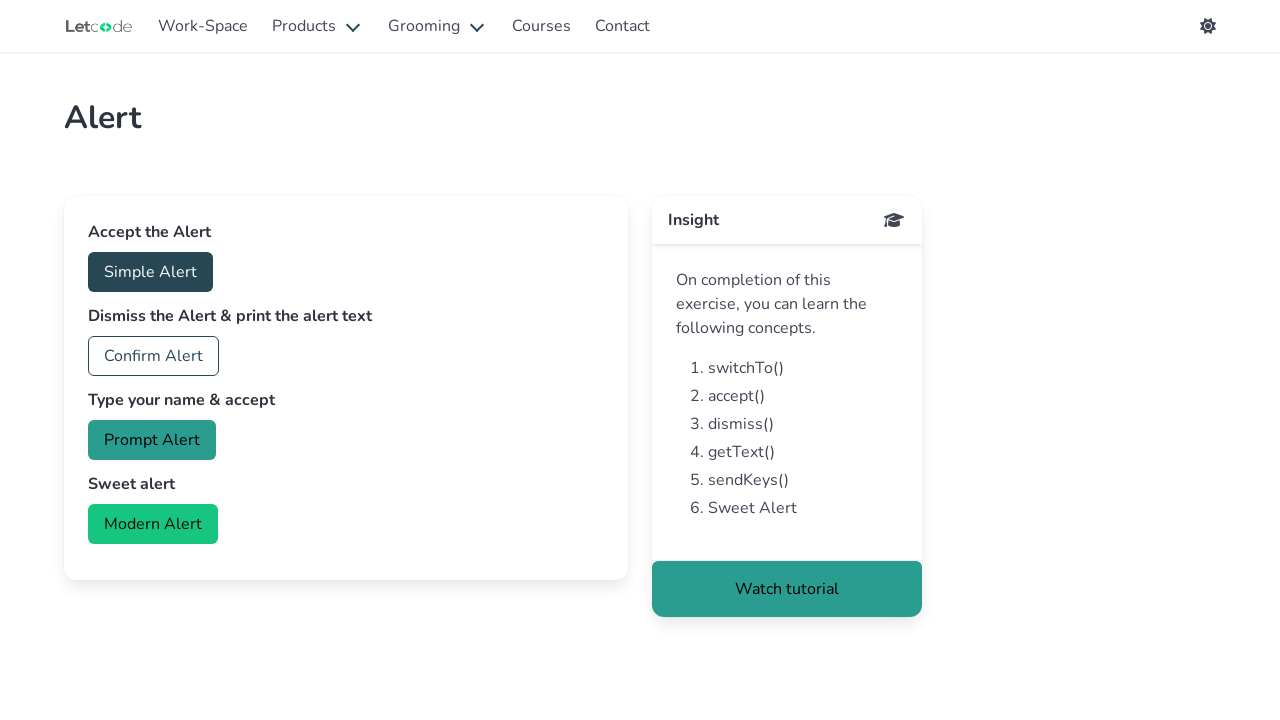

Set up dialog handler to dismiss alerts
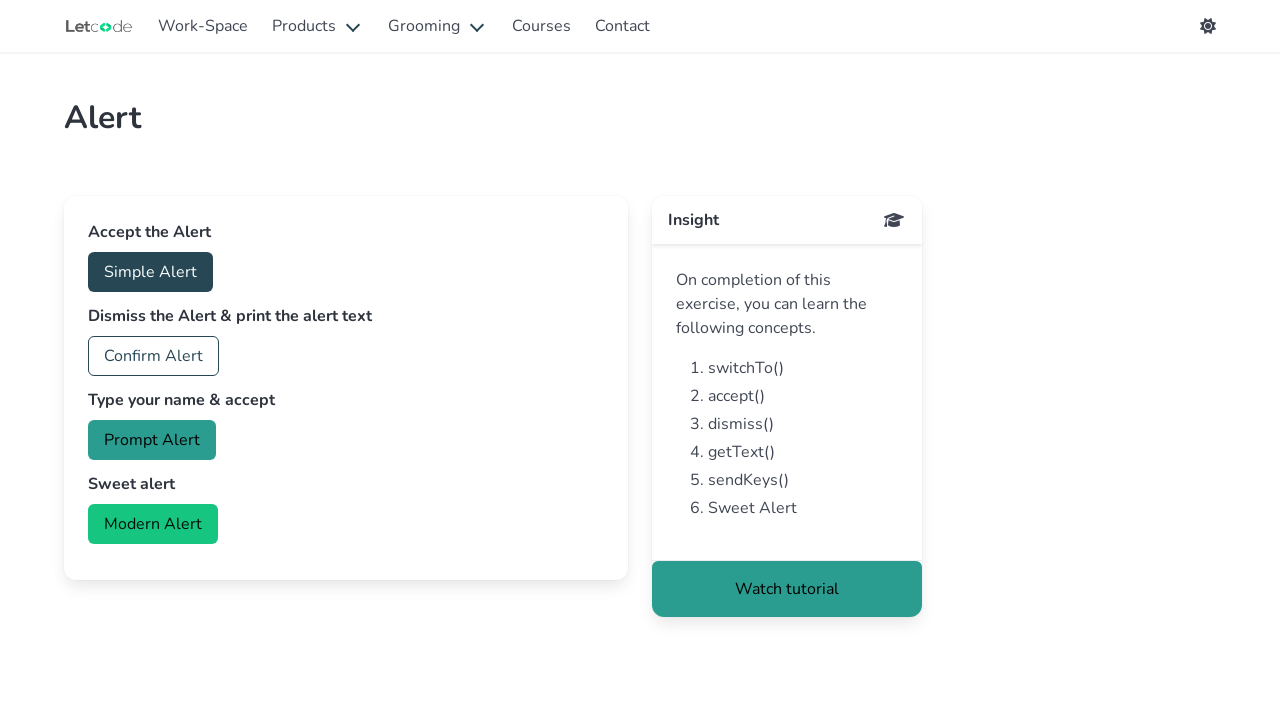

Clicked the confirm alert button at (154, 356) on #confirm
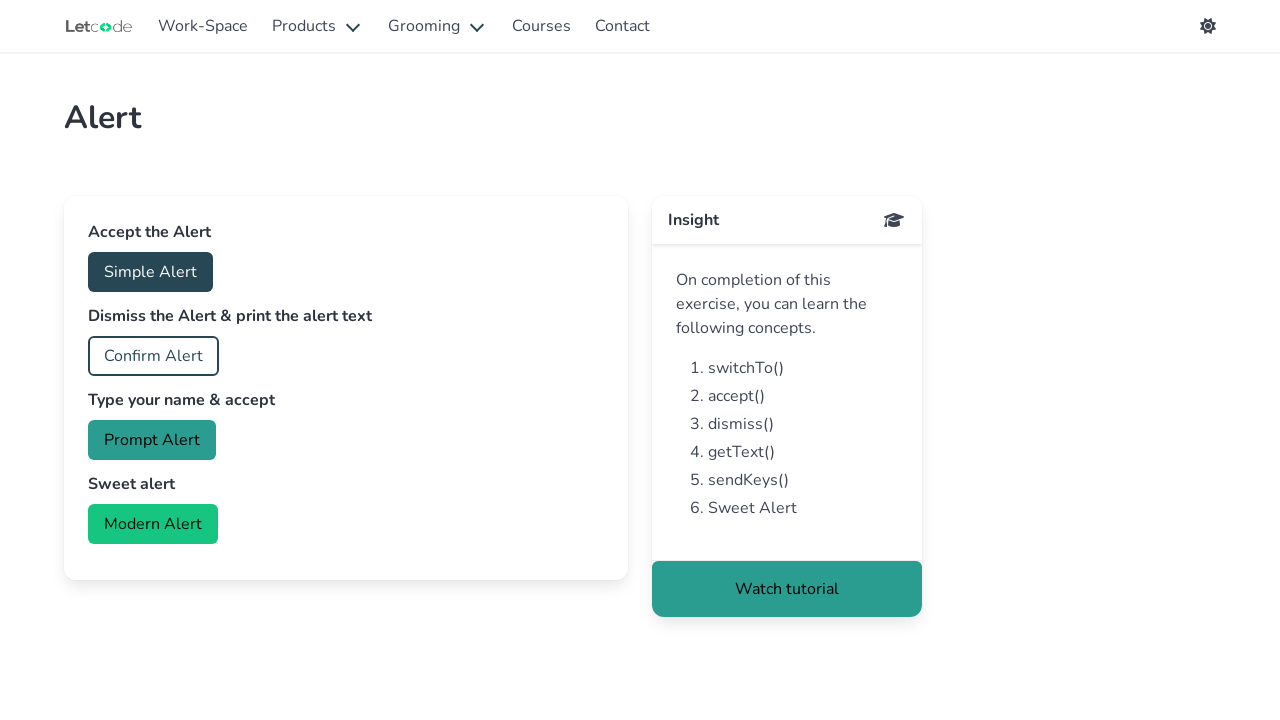

Waited for page to stabilize after dismissing dialog
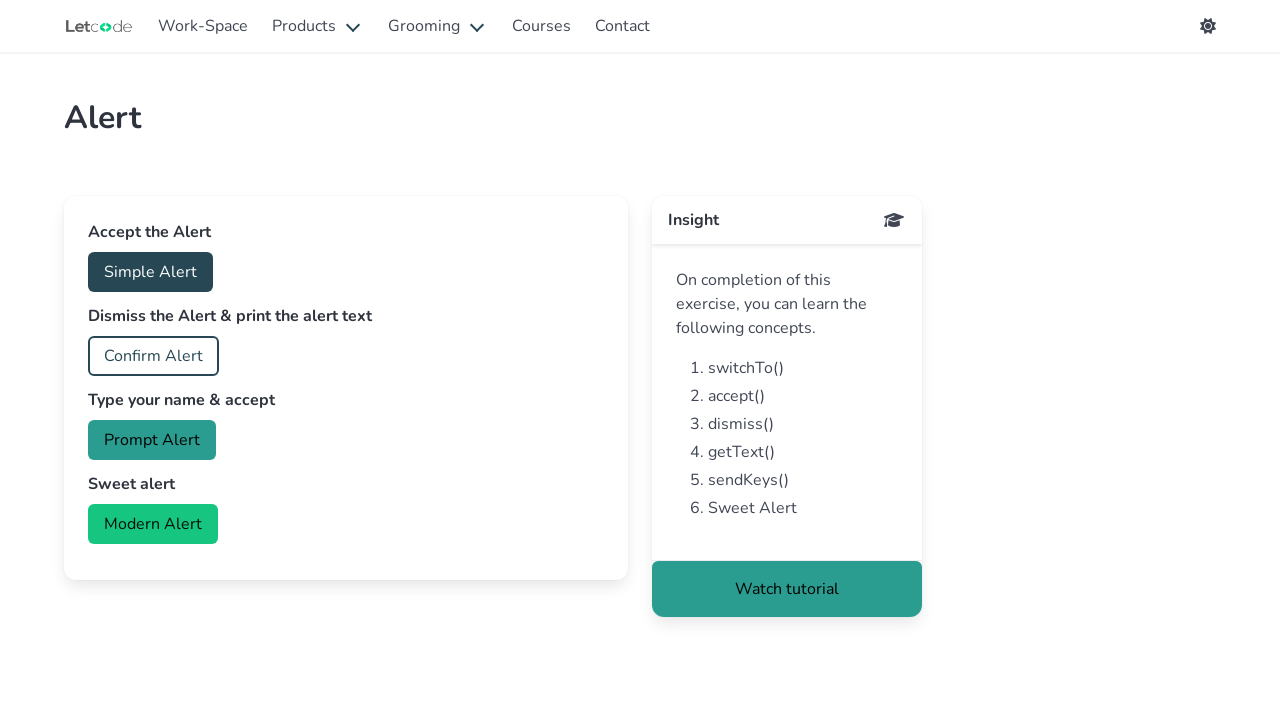

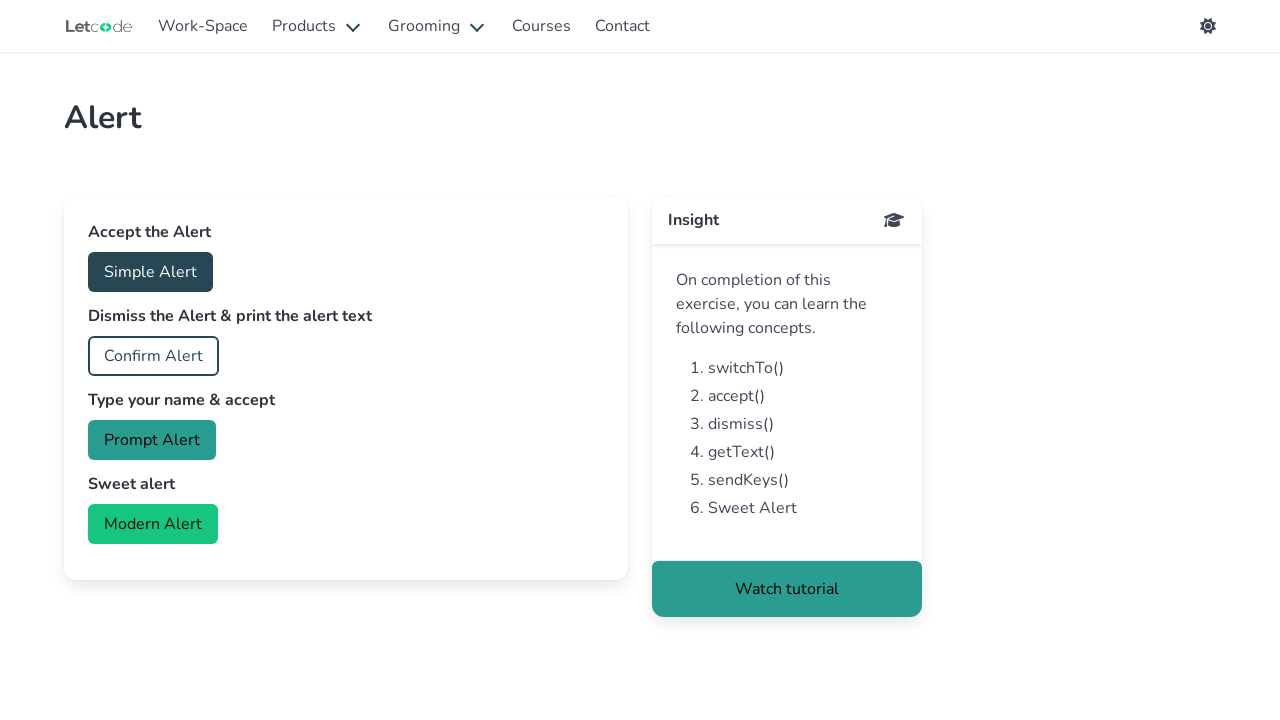